Tests JavaScript confirm dialog by clicking the JS Confirm button, accepting (clicking Ok) the confirm dialog, and verifying the result shows "You clicked: Ok".

Starting URL: https://the-internet.herokuapp.com/javascript_alerts

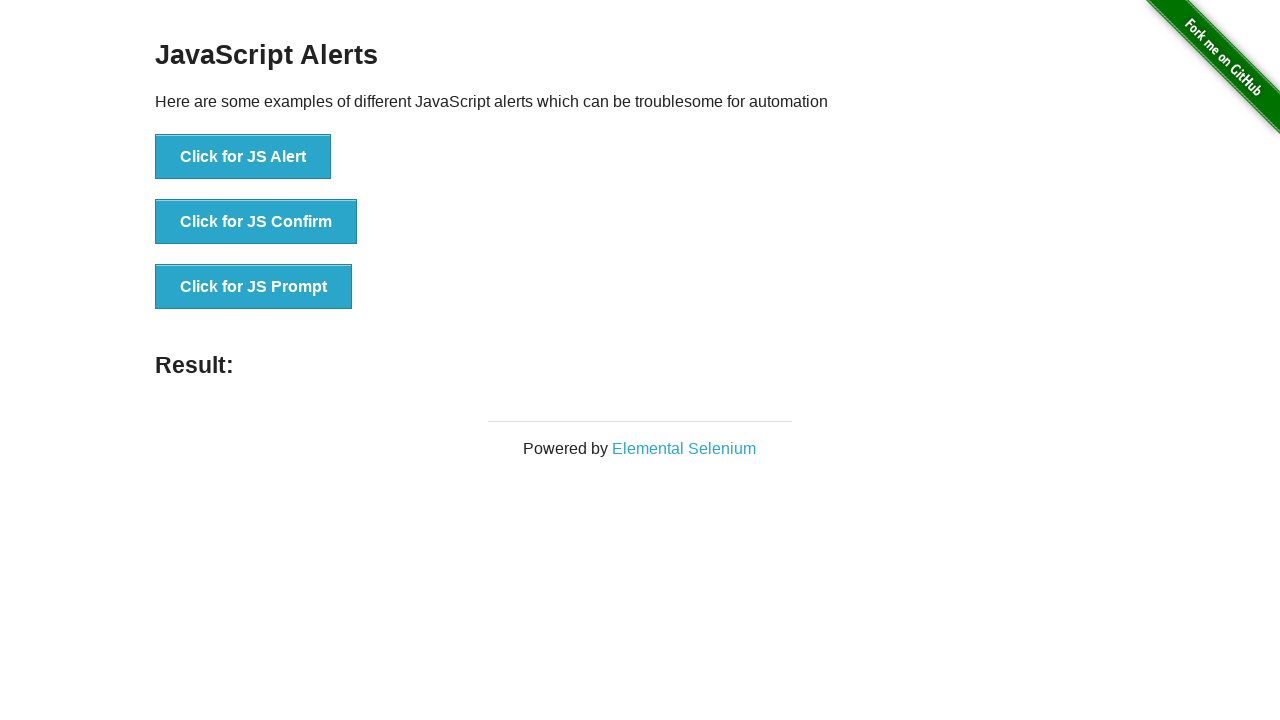

Set up dialog handler to accept confirm dialog
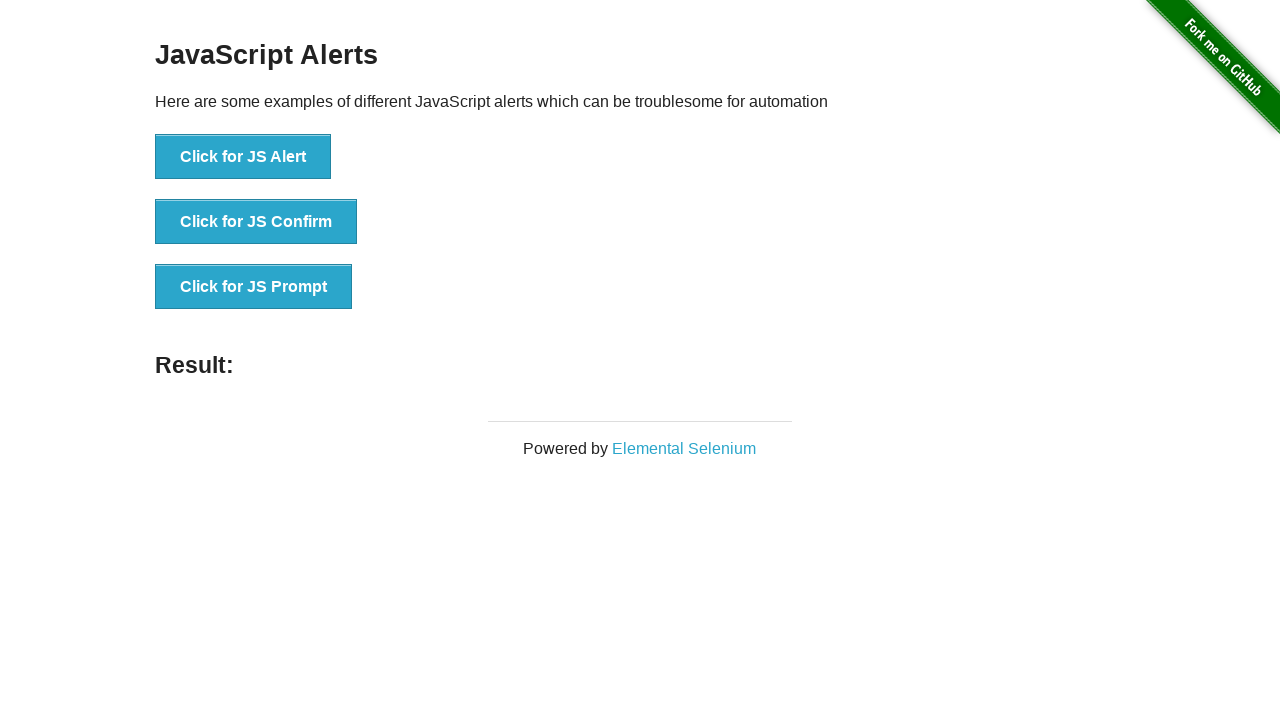

Clicked JS Confirm button at (256, 222) on button[onclick='jsConfirm()']
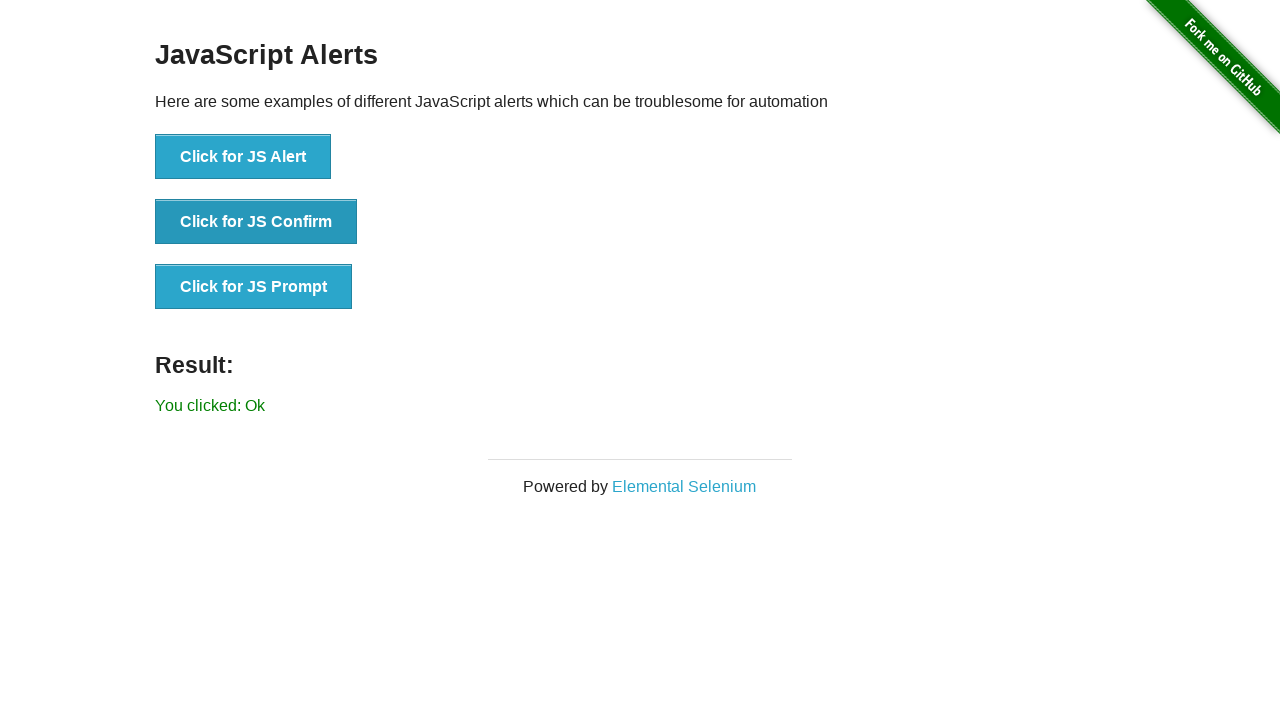

Result element loaded
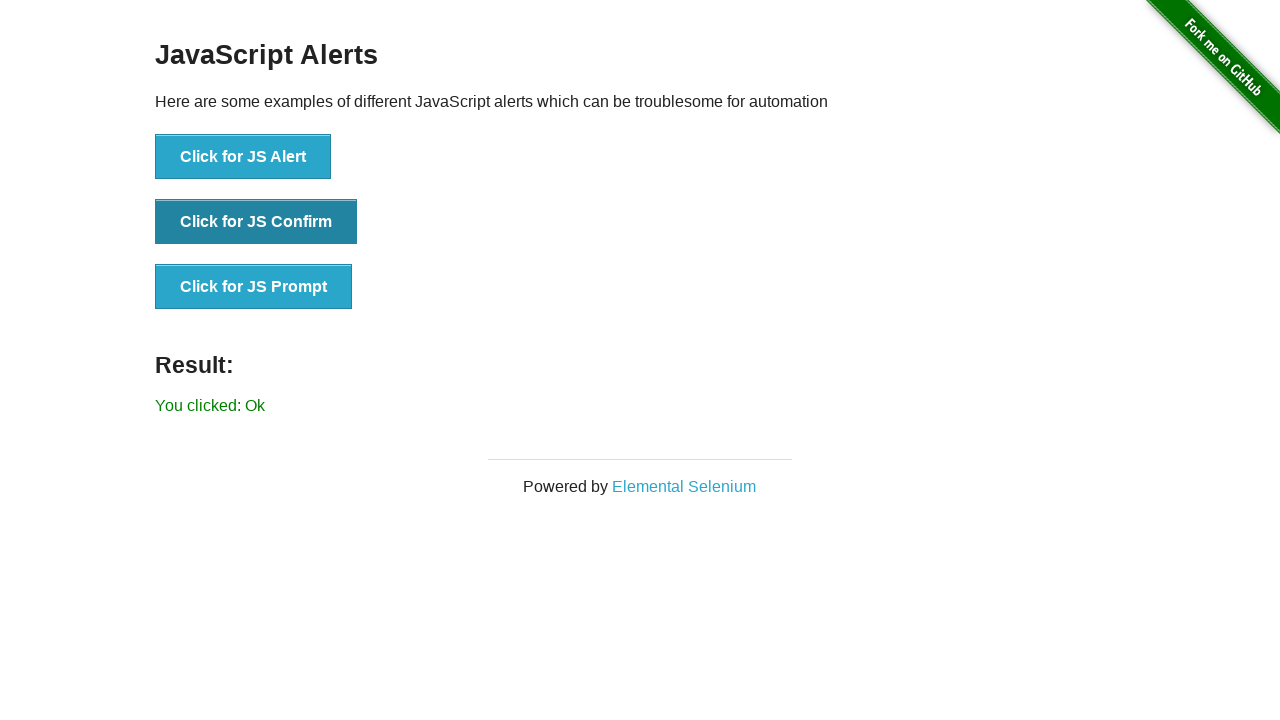

Retrieved result text content
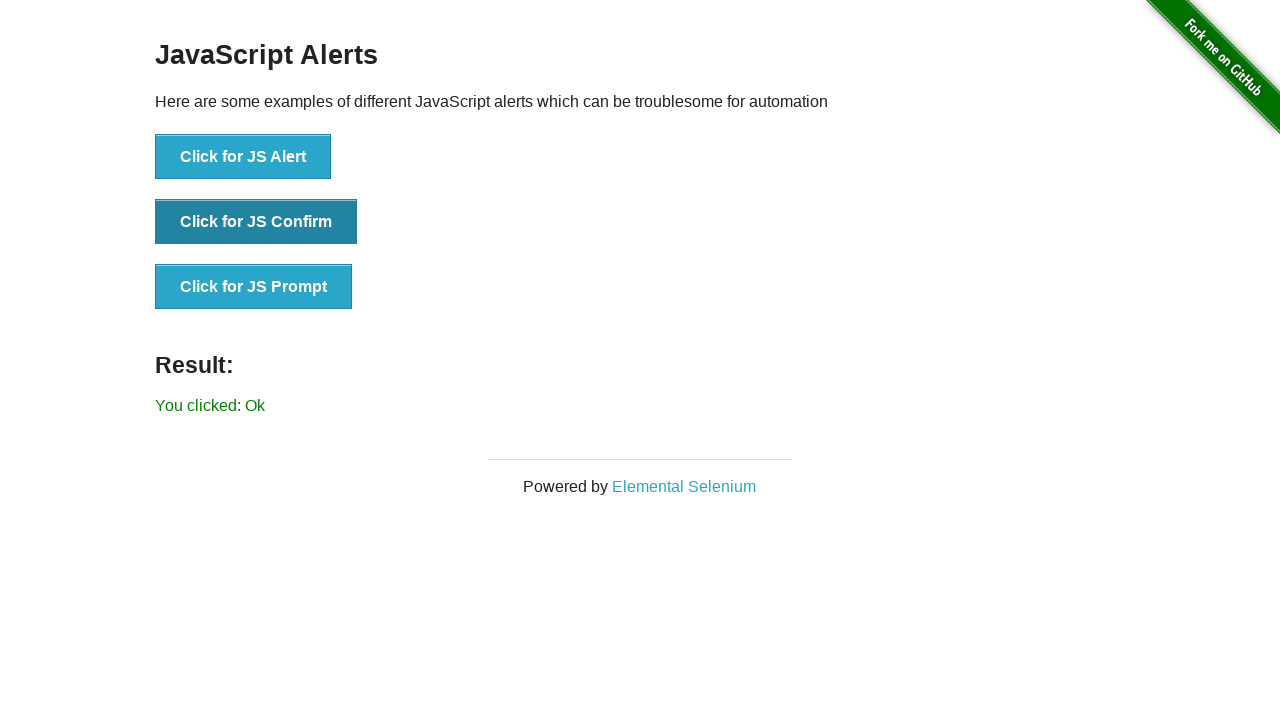

Verified result text is 'You clicked: Ok'
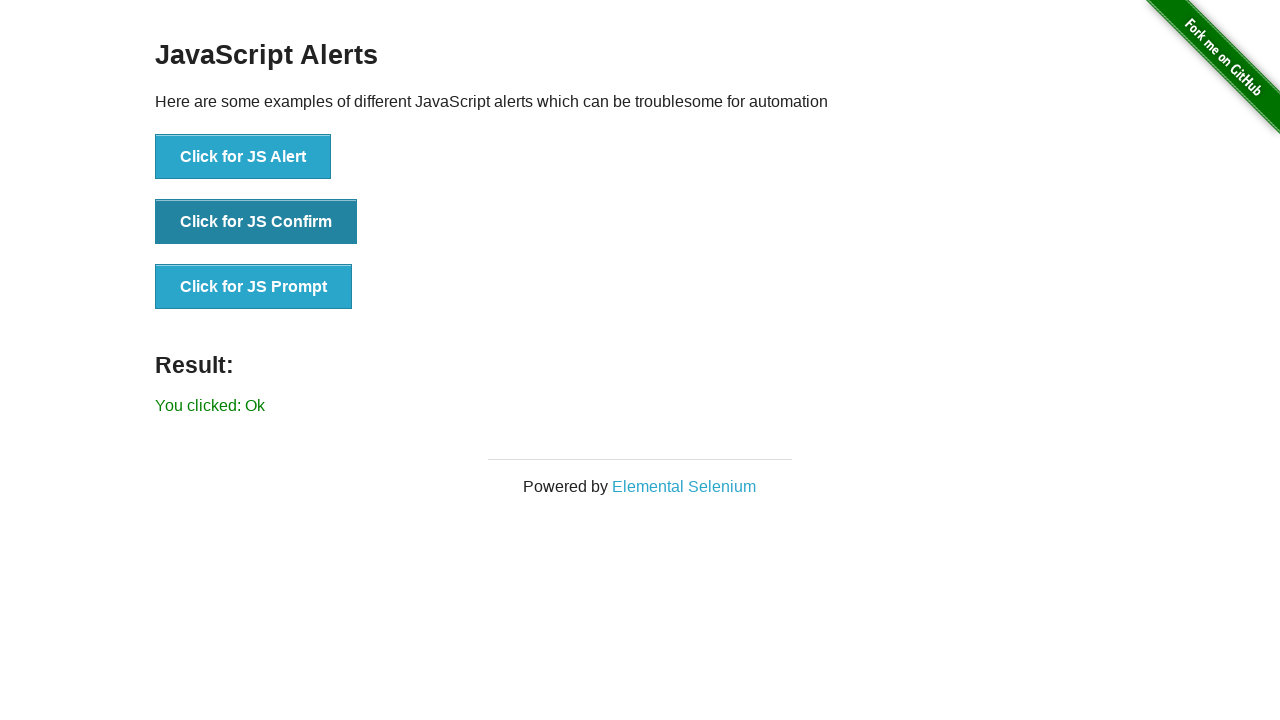

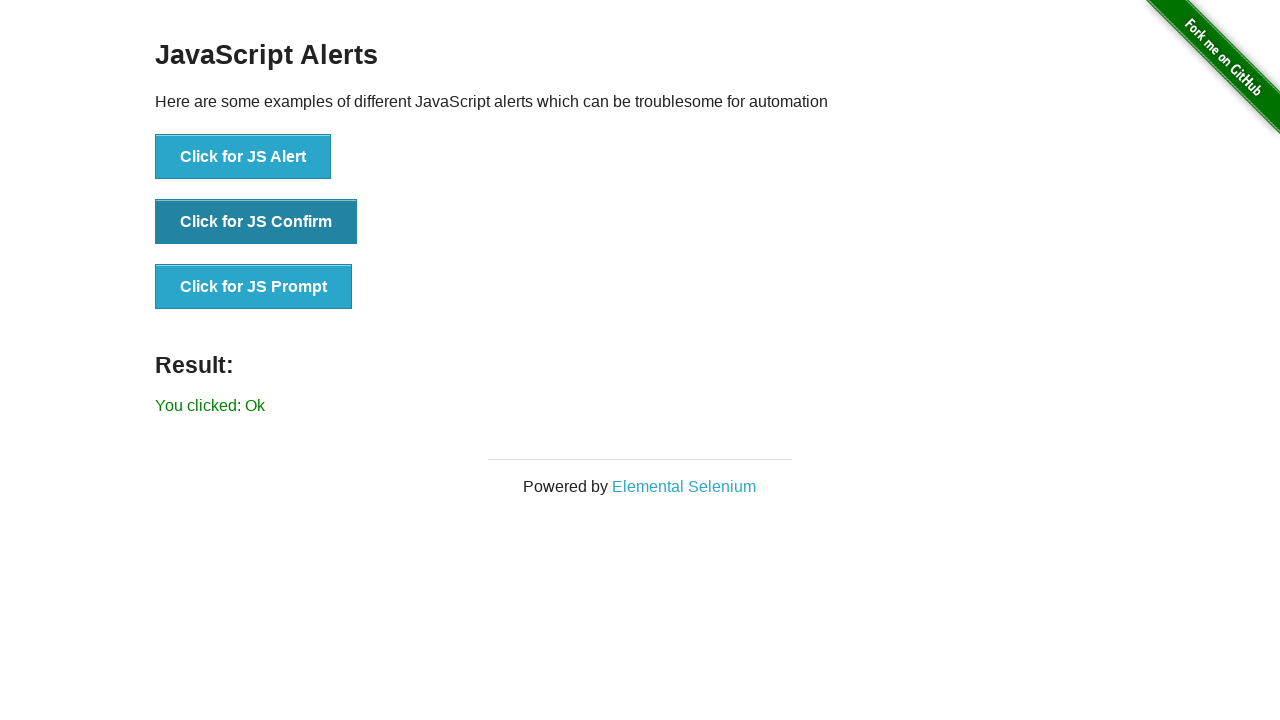